Tests that an error message is displayed when attempting to login with username but no password

Starting URL: https://www.saucedemo.com/

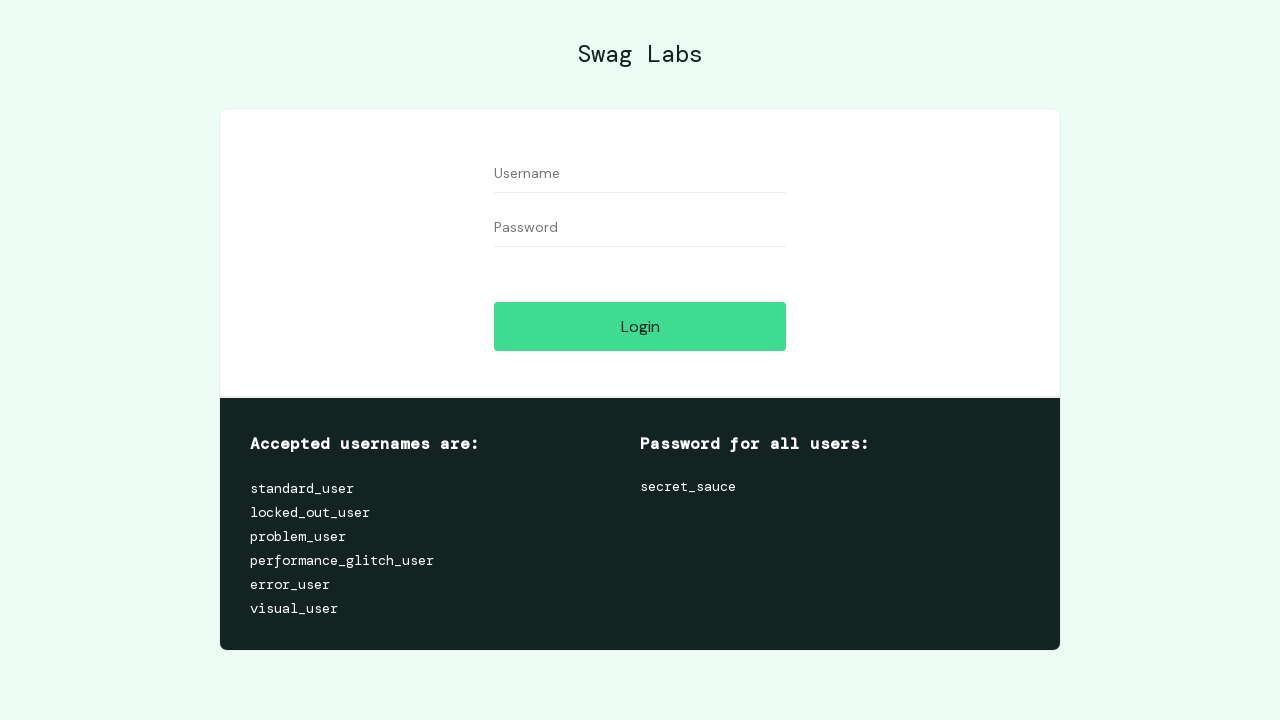

Filled username field with 'testuser123' on [placeholder='Username']
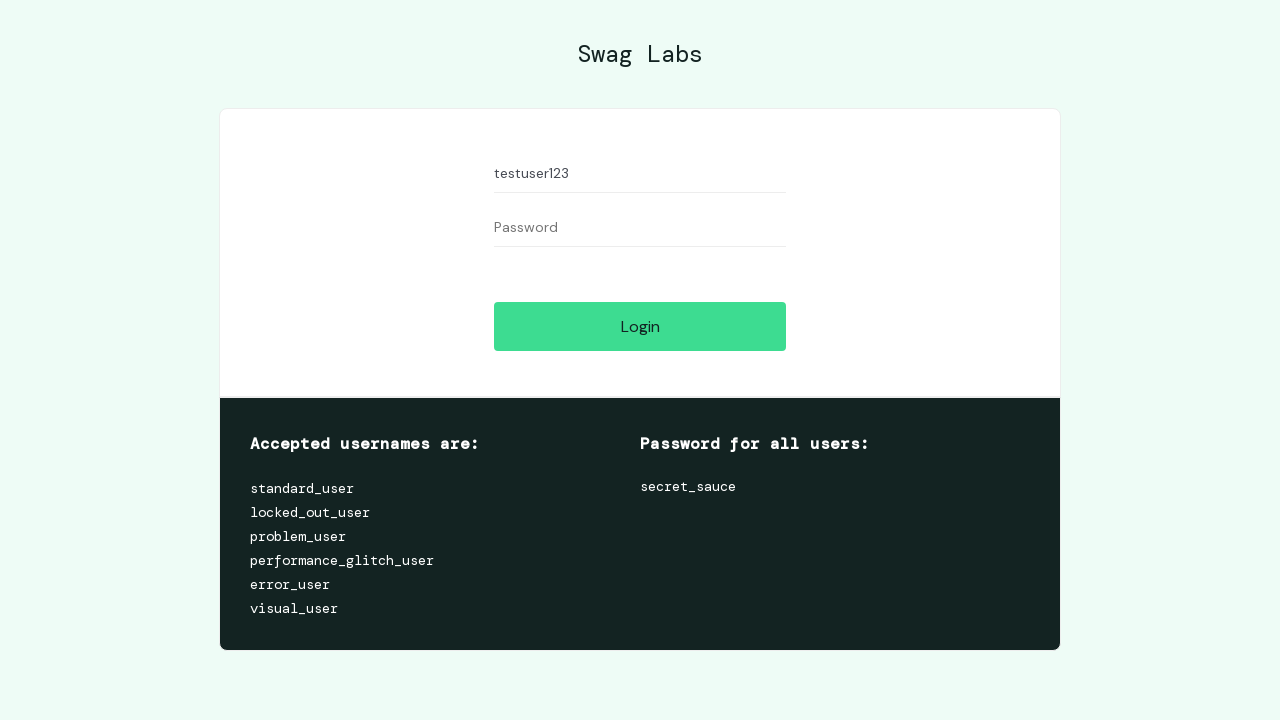

Clicked Login button without entering password at (640, 326) on [value='Login']
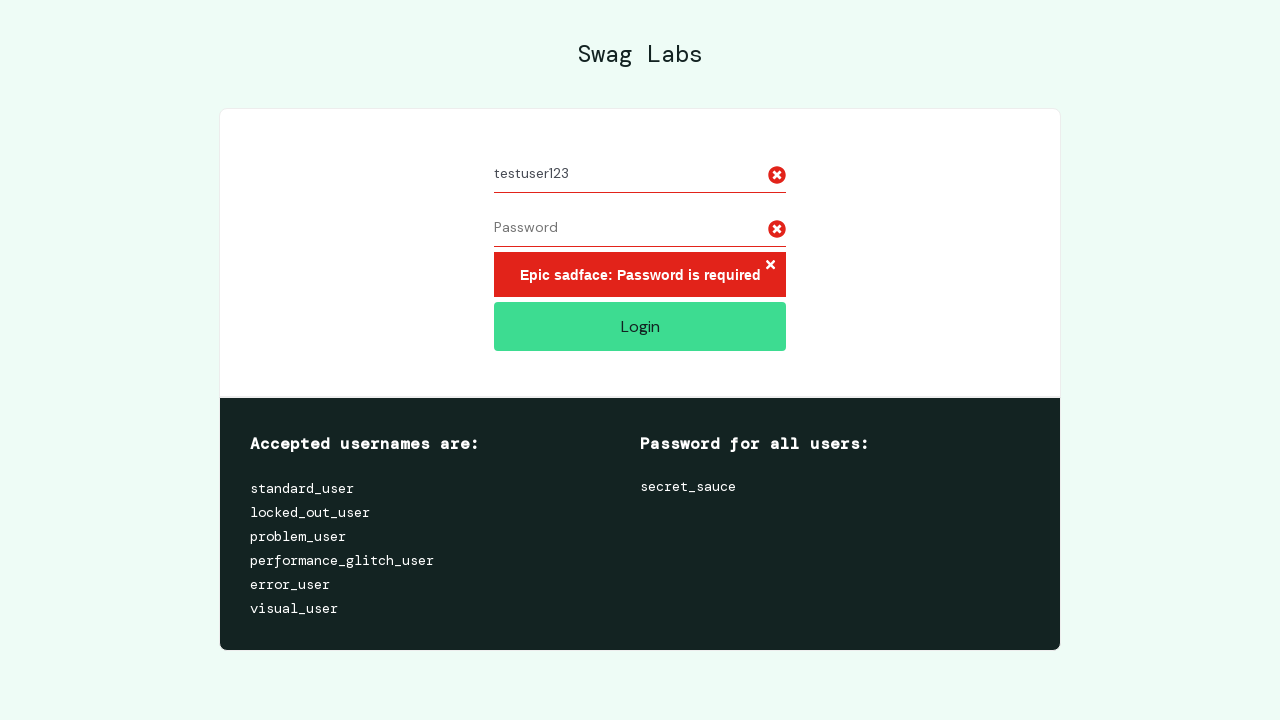

Error message 'Password is required' appeared on screen
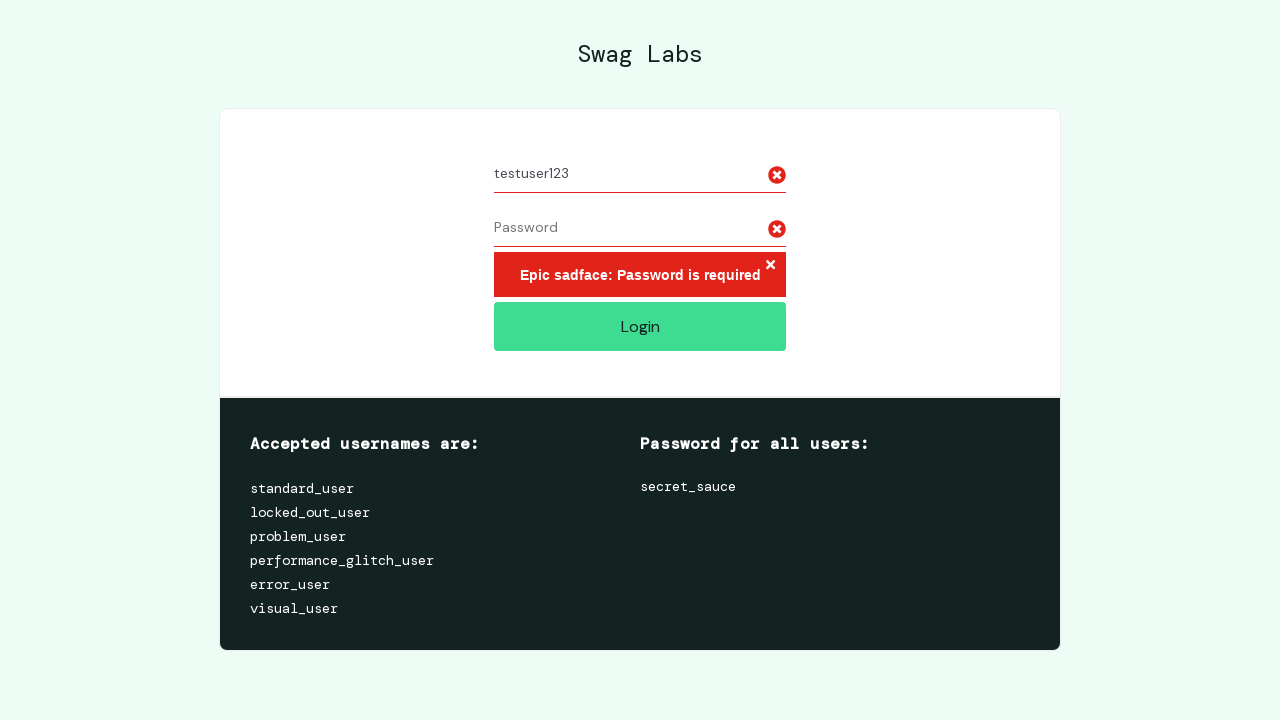

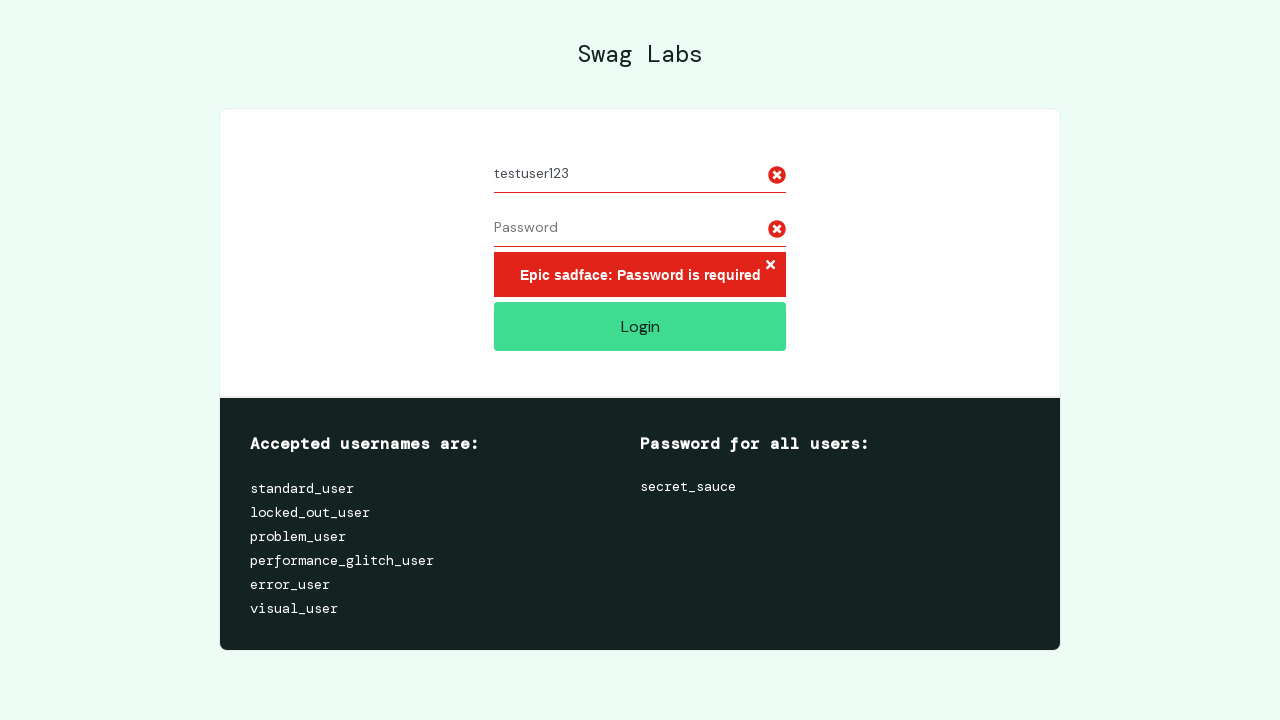